Tests a registration form by filling in required fields (first name, last name, email), submitting the form, and verifying the success message is displayed.

Starting URL: http://suninjuly.github.io/registration1.html

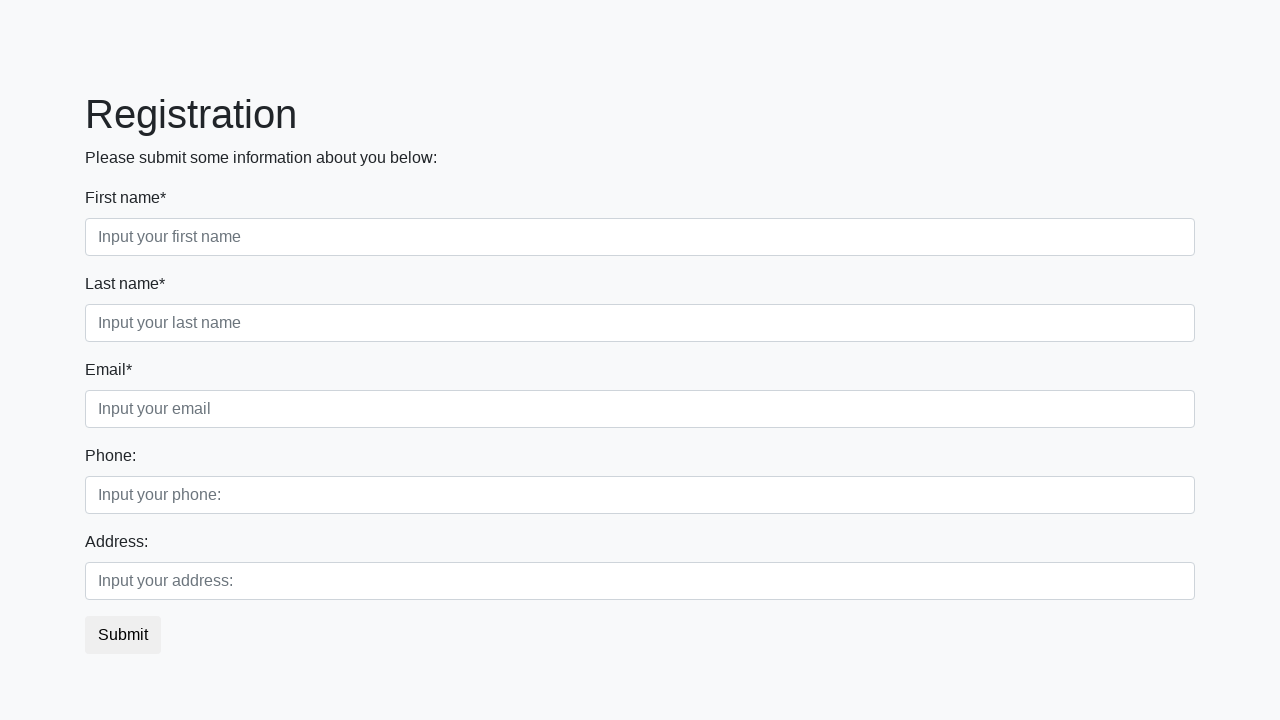

Filled first name field with 'Dmitry' on input.first:required
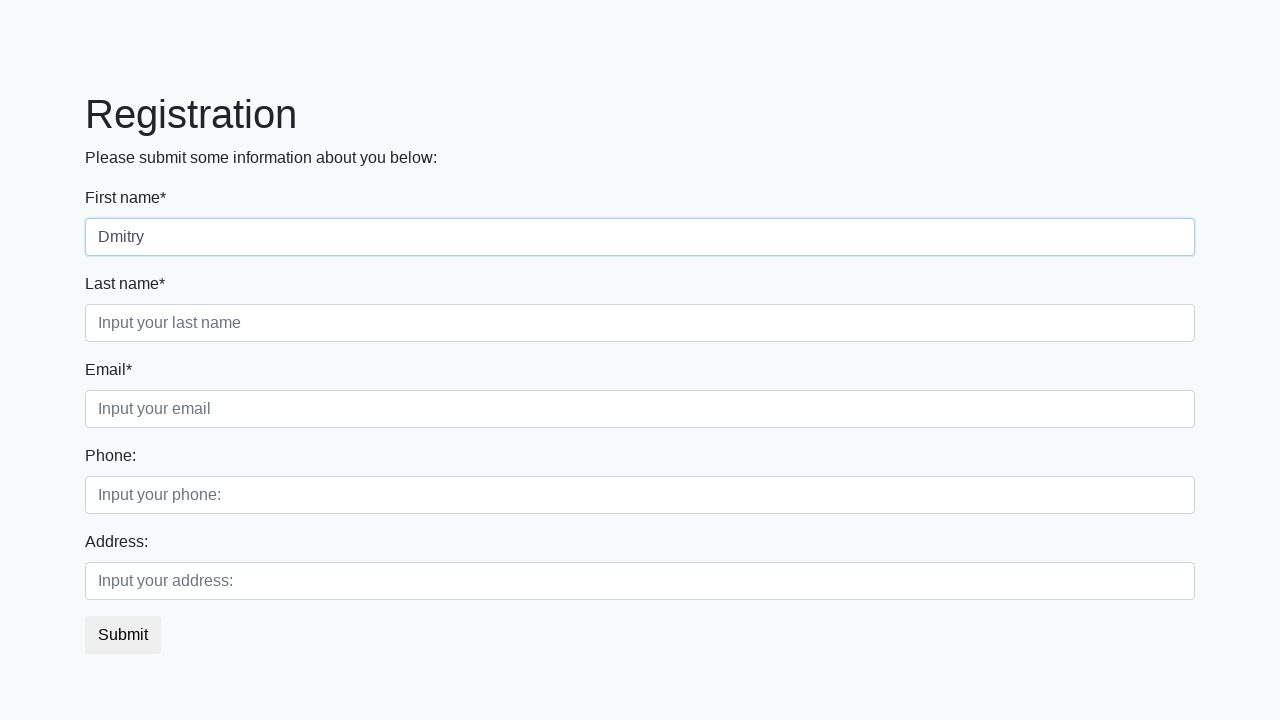

Filled last name field with 'Lazarev' on input.second:required
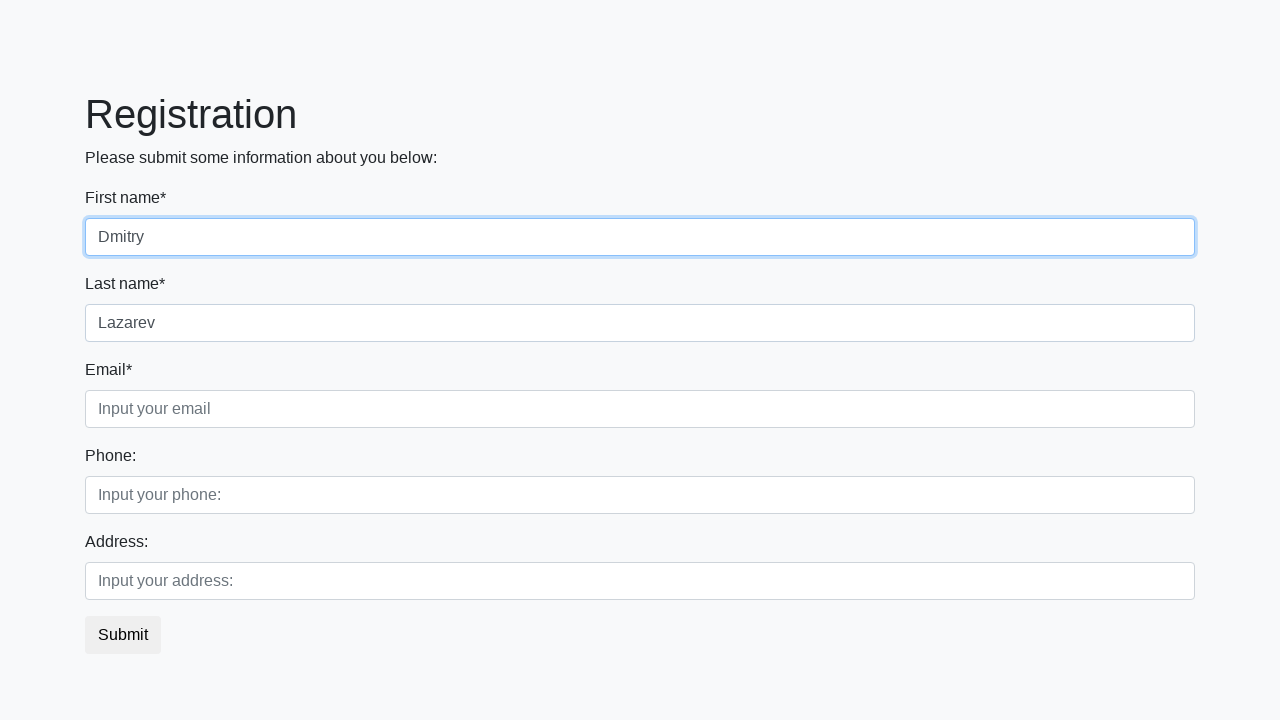

Filled email field with 'dmitry.lazarev@example.com' on input.third:required
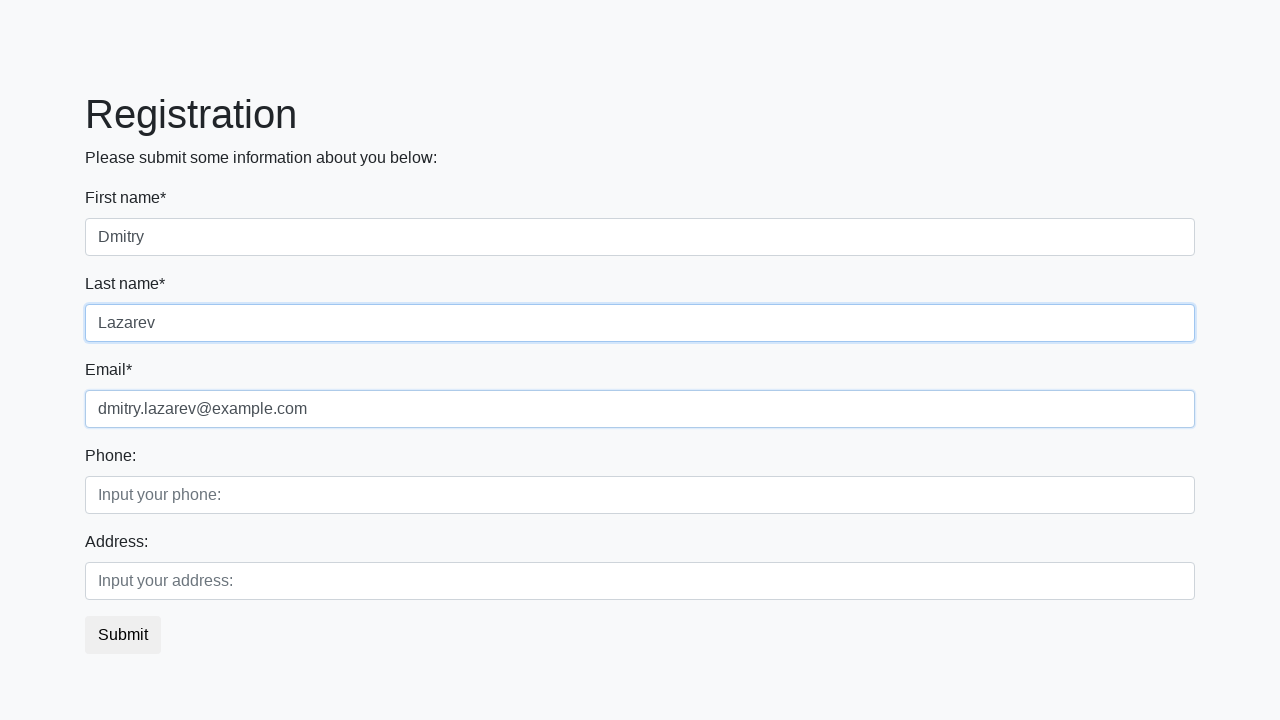

Clicked submit button to register at (123, 635) on button.btn
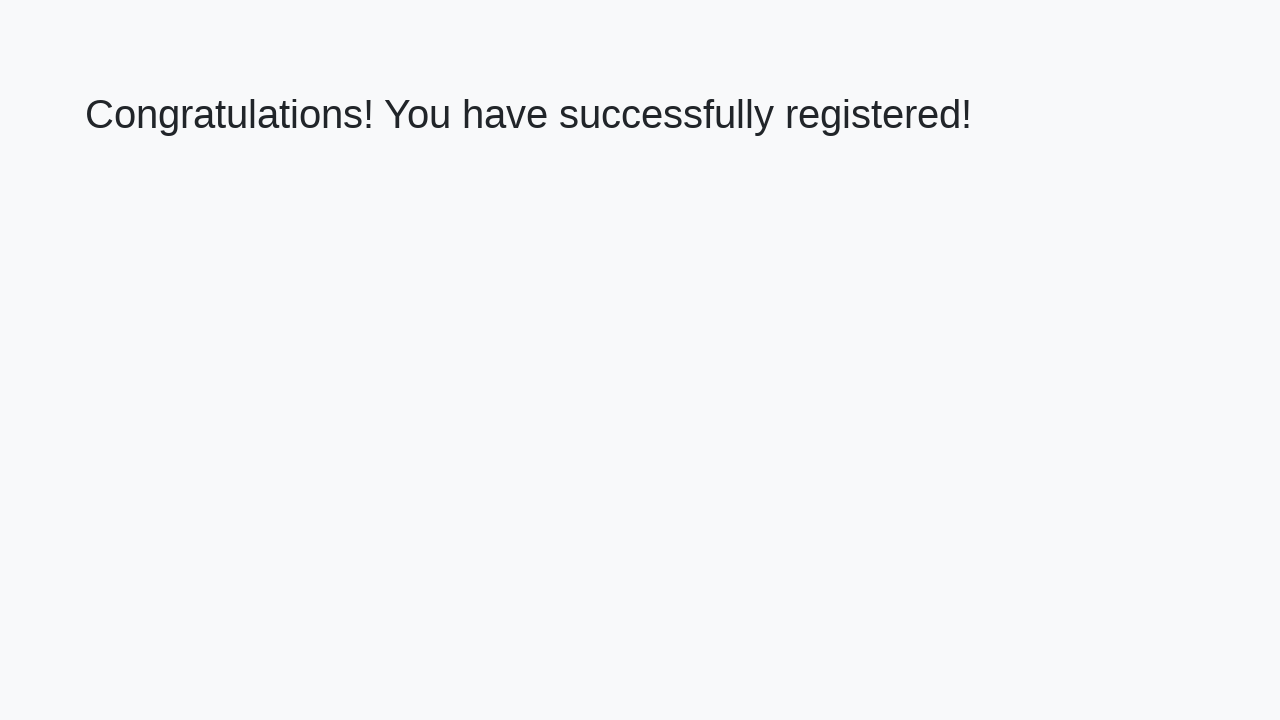

Success page loaded with h1 element
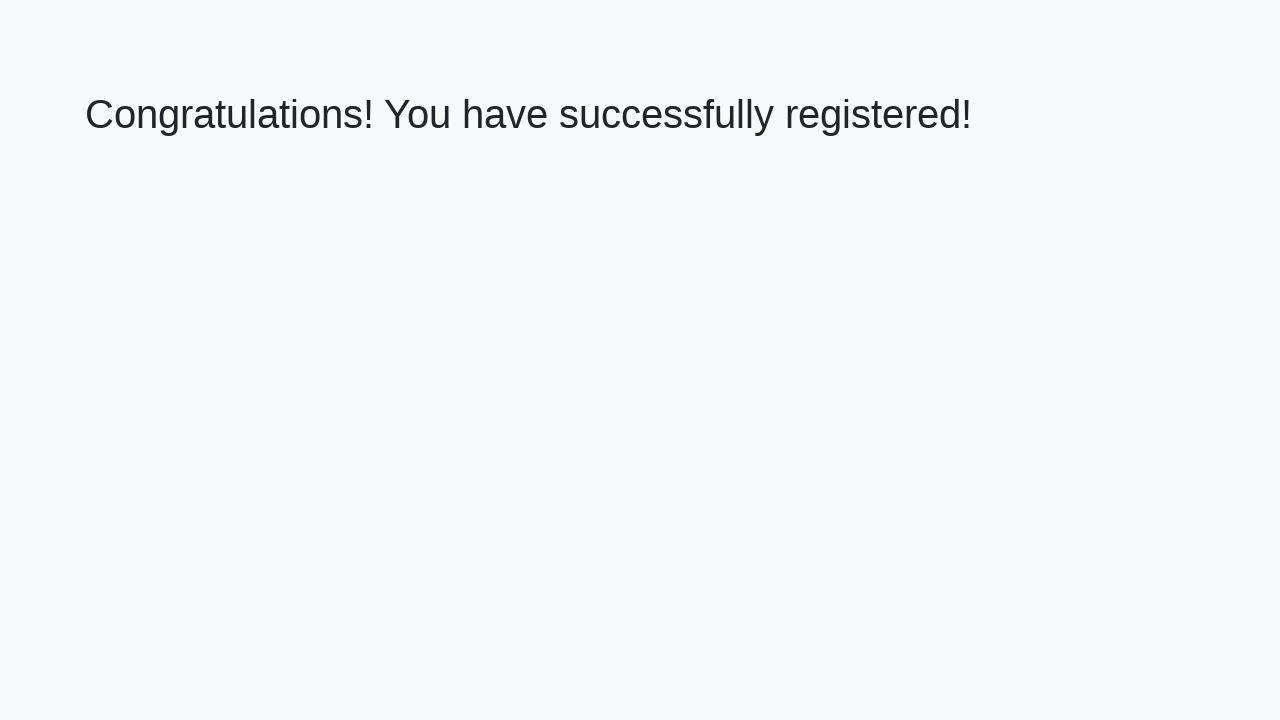

Retrieved welcome text: 'Congratulations! You have successfully registered!'
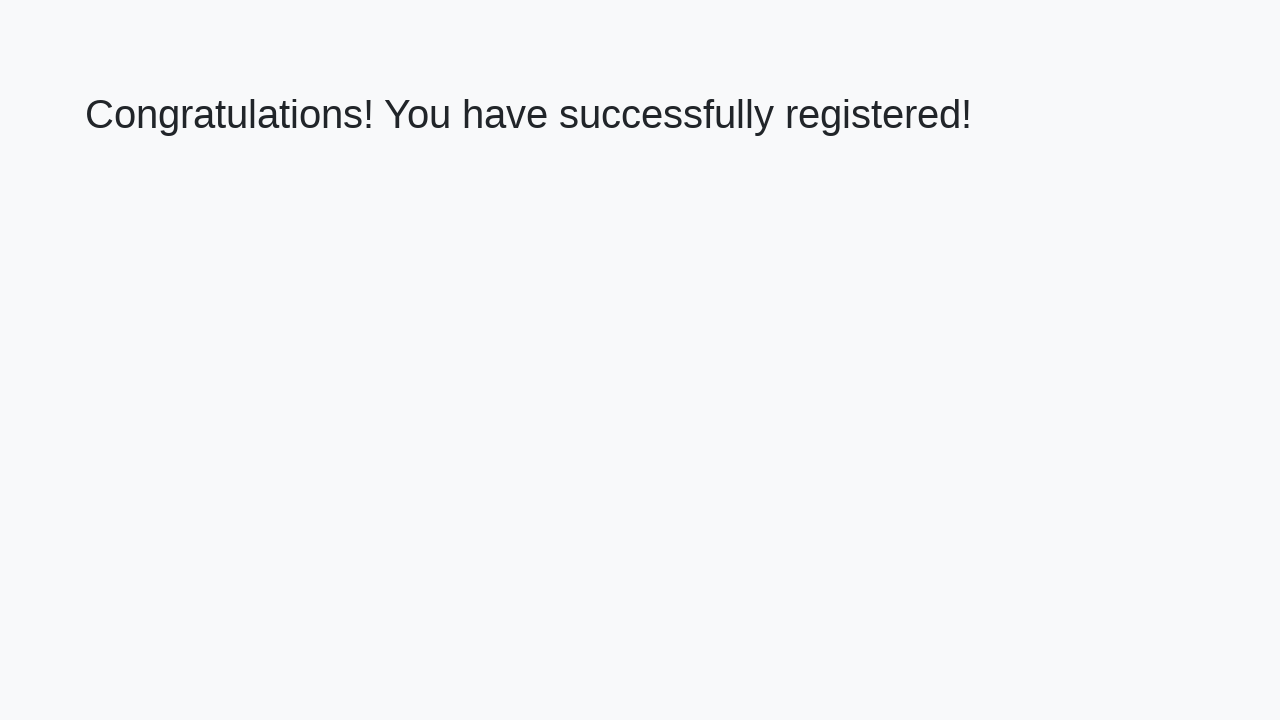

Verified congratulations message is displayed
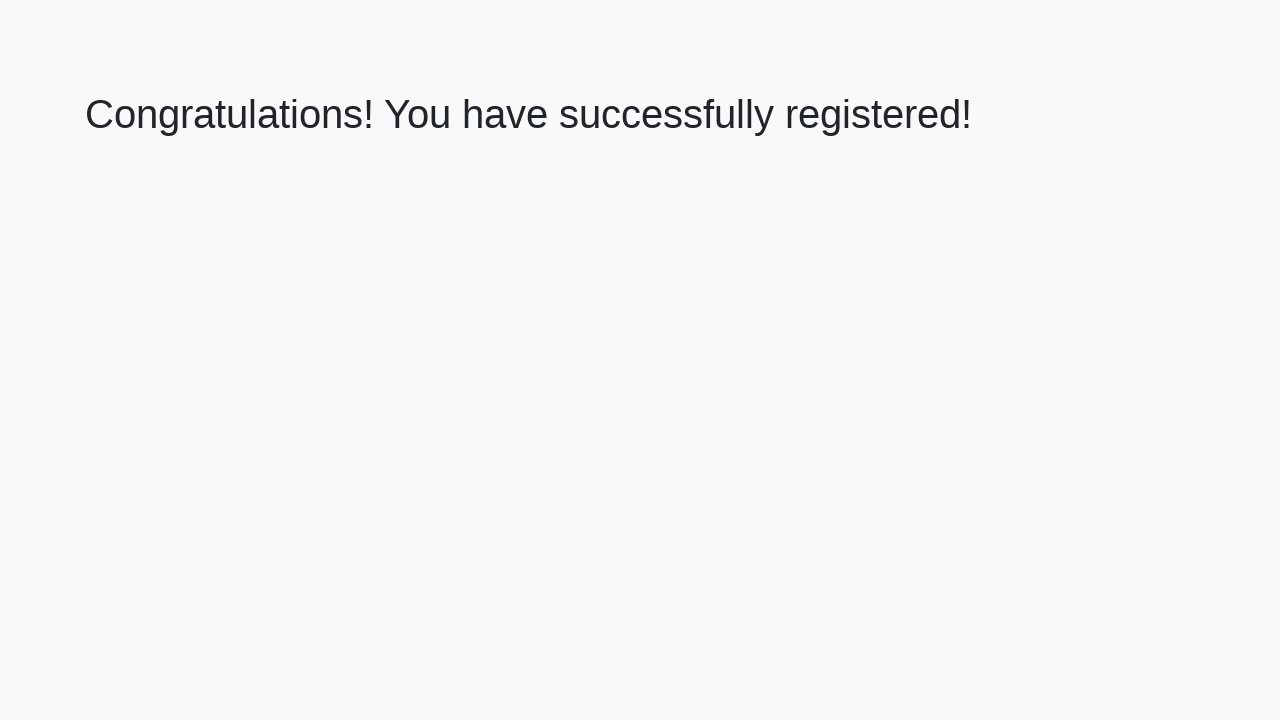

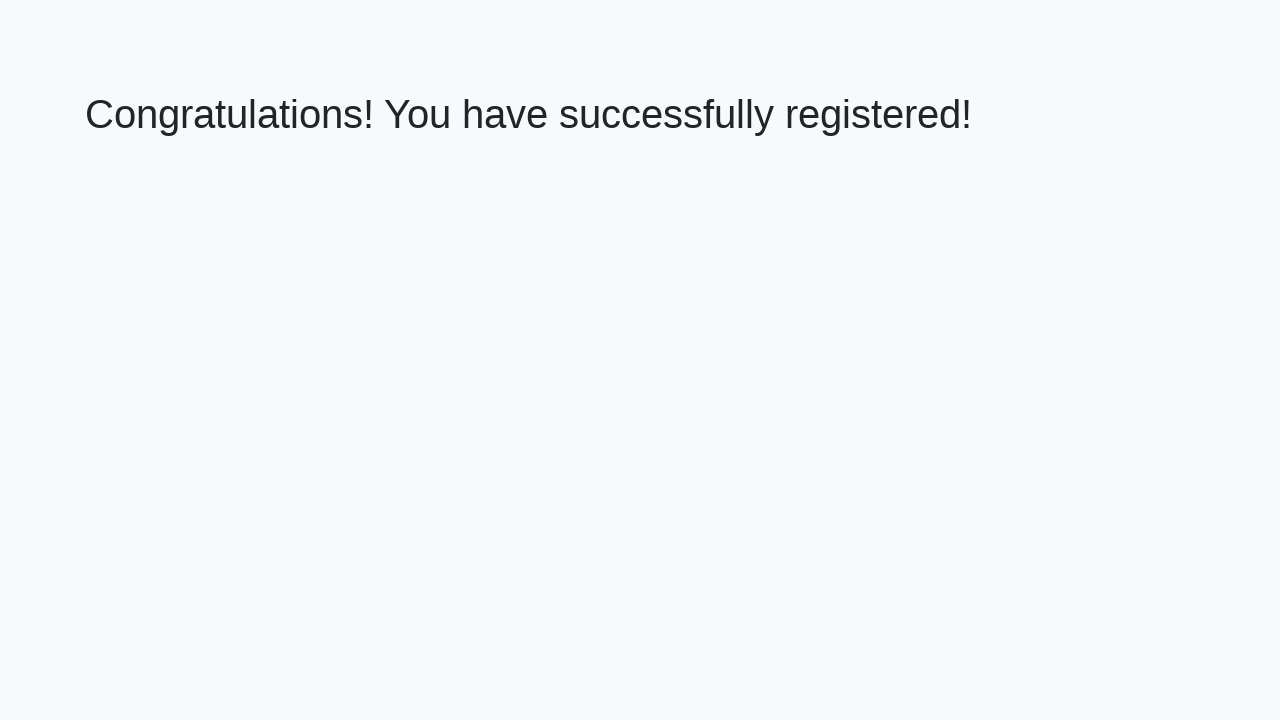